Tests checkbox functionality by checking and unchecking checkboxes, verifying their states, and selecting multiple checkboxes at once on the Rahul Shetty Automation Practice page

Starting URL: https://rahulshettyacademy.com/AutomationPractice/

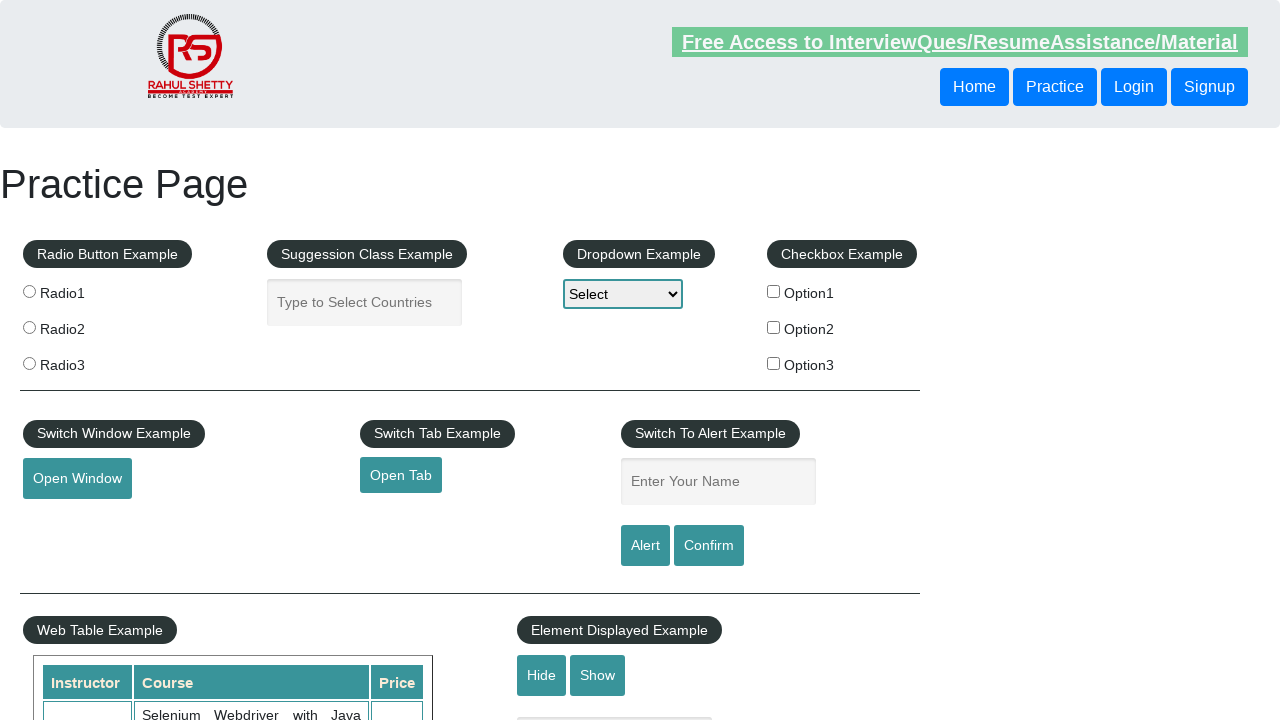

Checked the first checkbox (option1) at (774, 291) on #checkBoxOption1
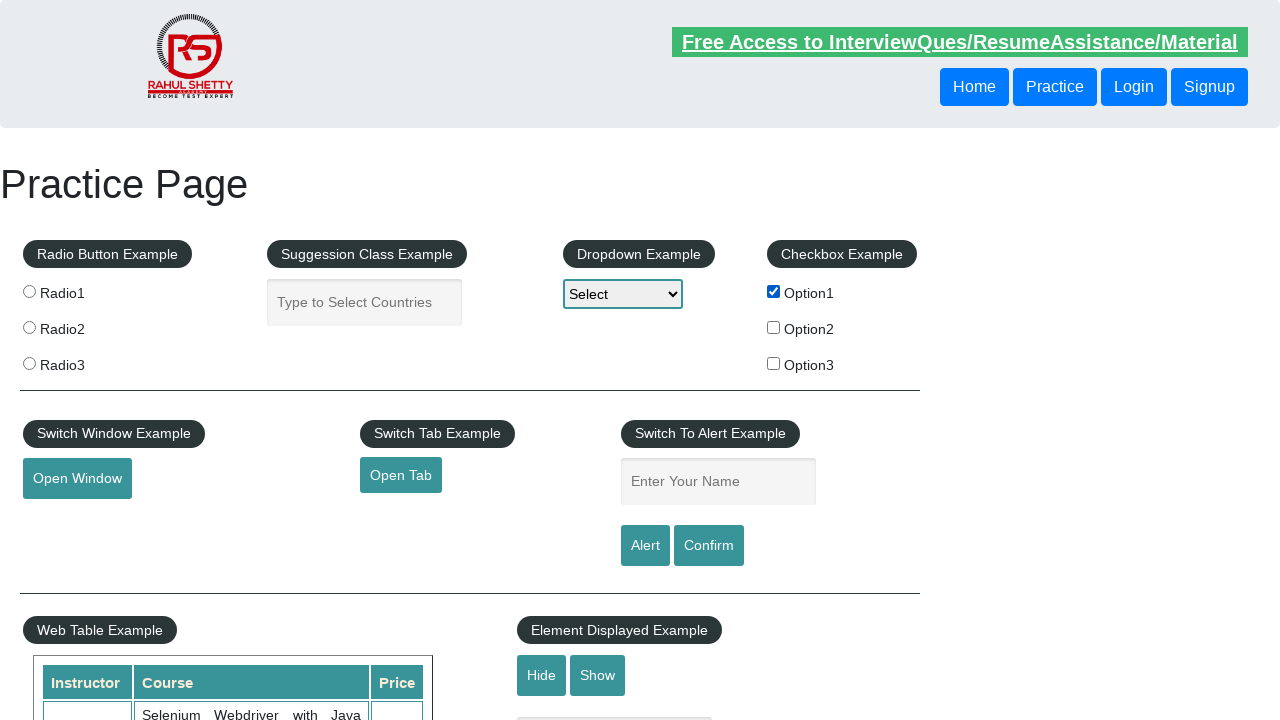

Verified that checkbox option1 is checked
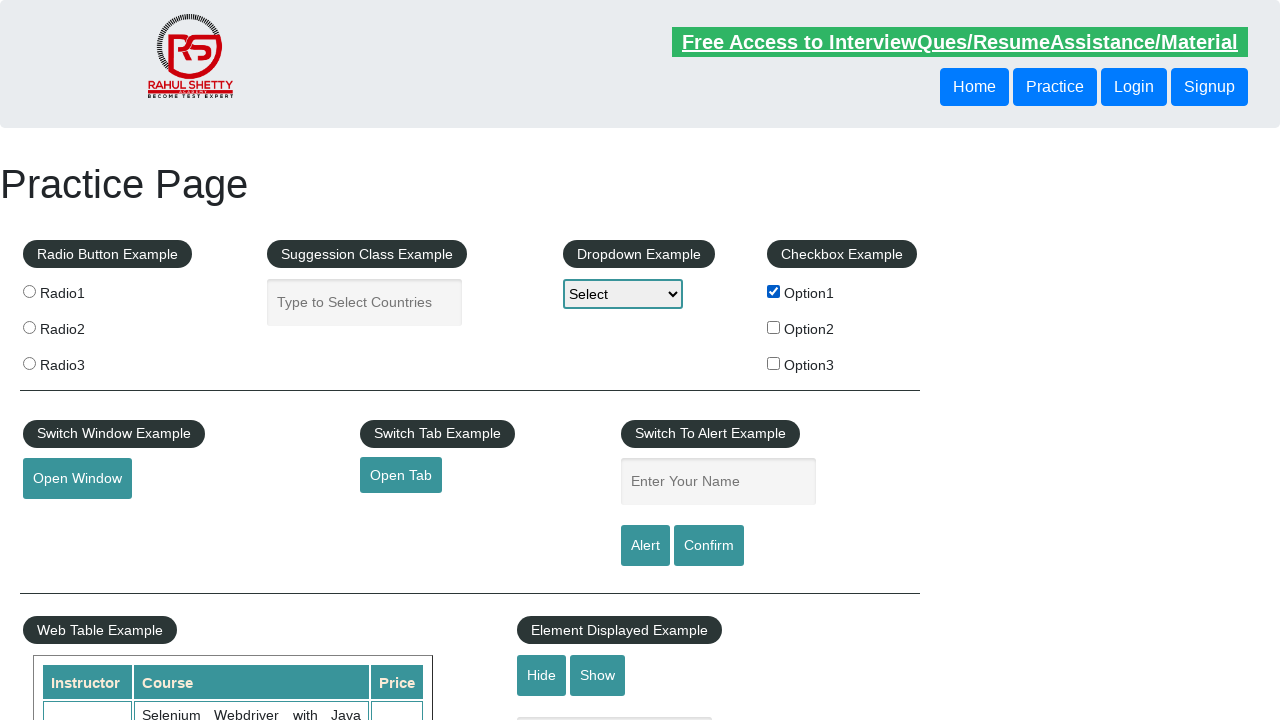

Located the first checkbox element
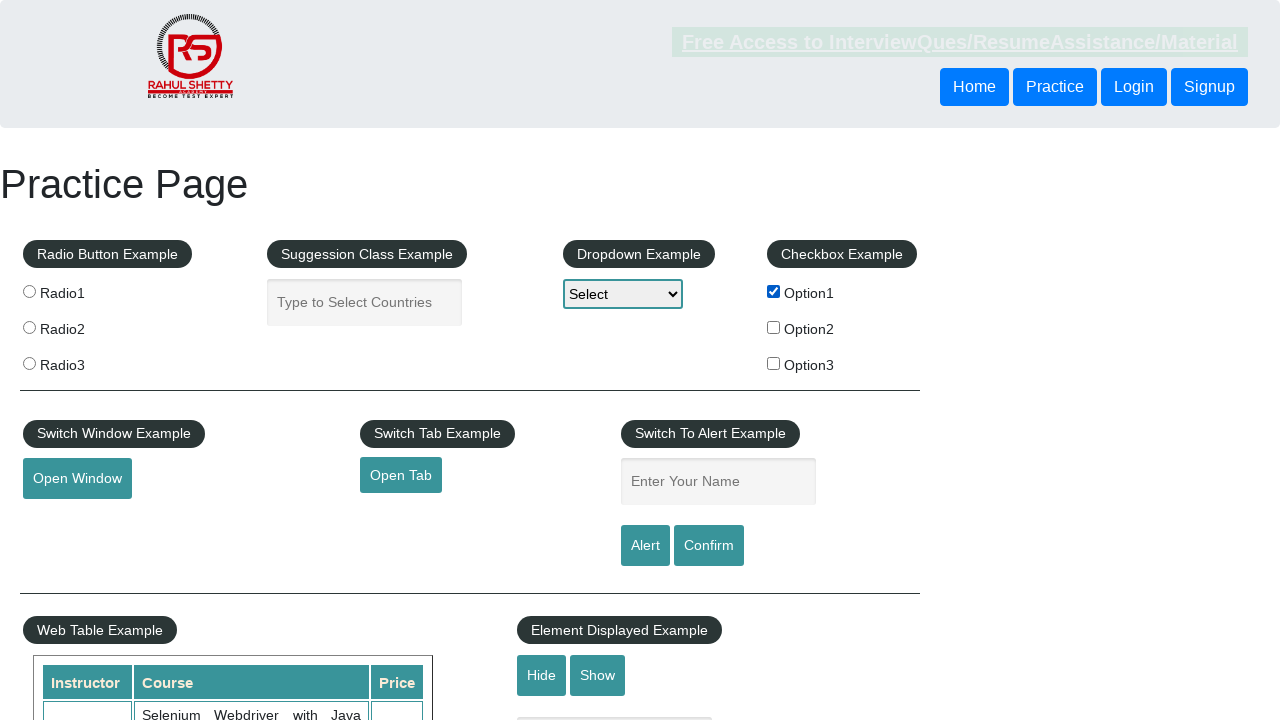

Verified that checkbox has value attribute 'option1'
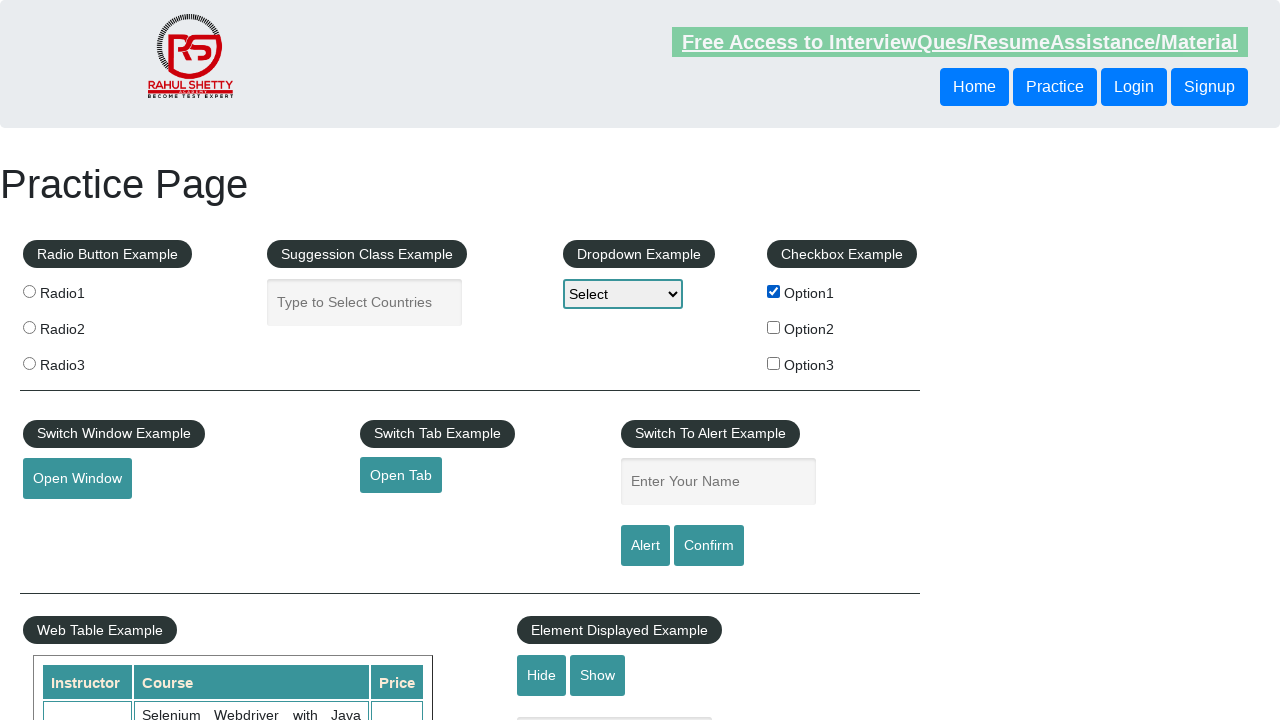

Unchecked the first checkbox (option1) at (774, 291) on #checkBoxOption1
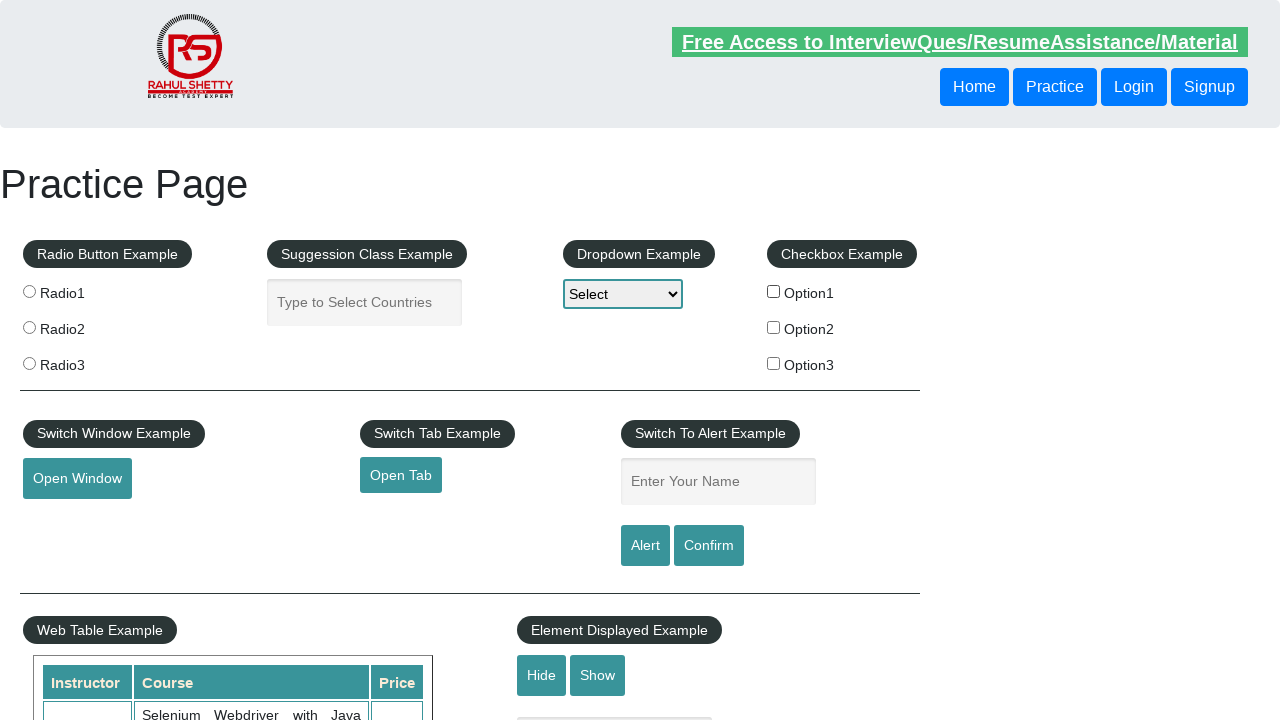

Verified that checkbox option1 is unchecked
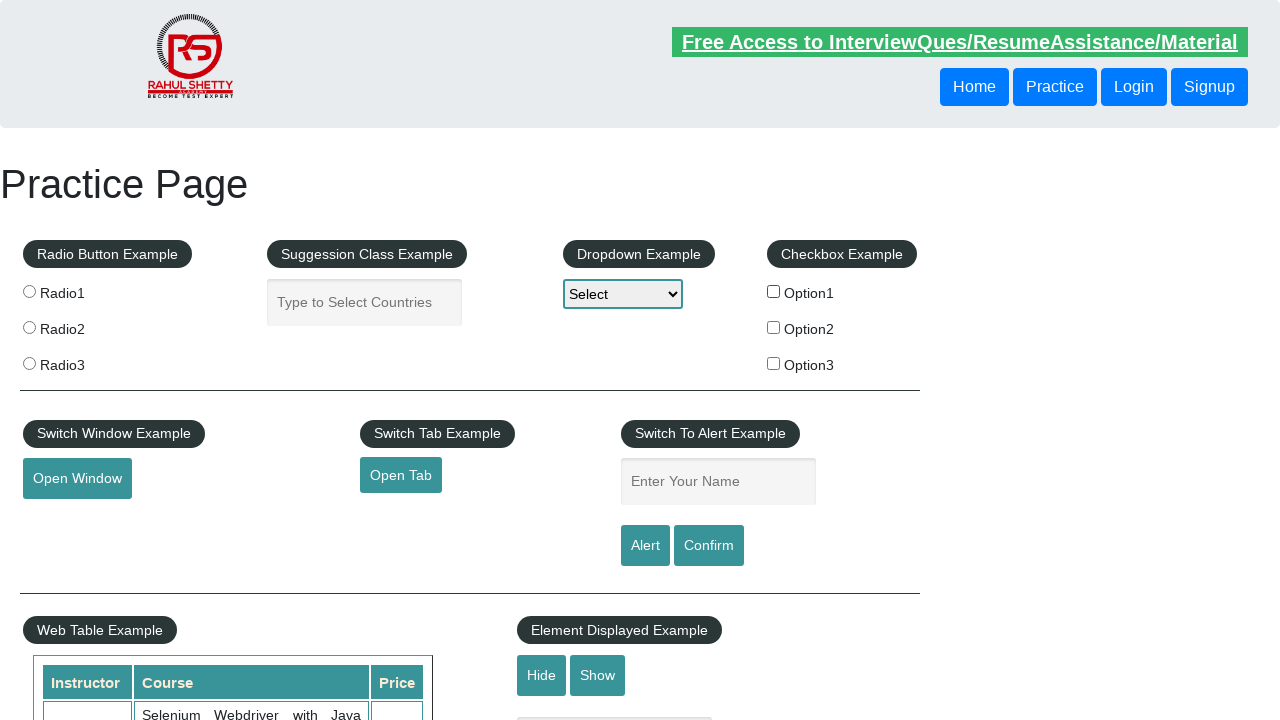

Checked the second checkbox (option2) at (774, 327) on #checkBoxOption2
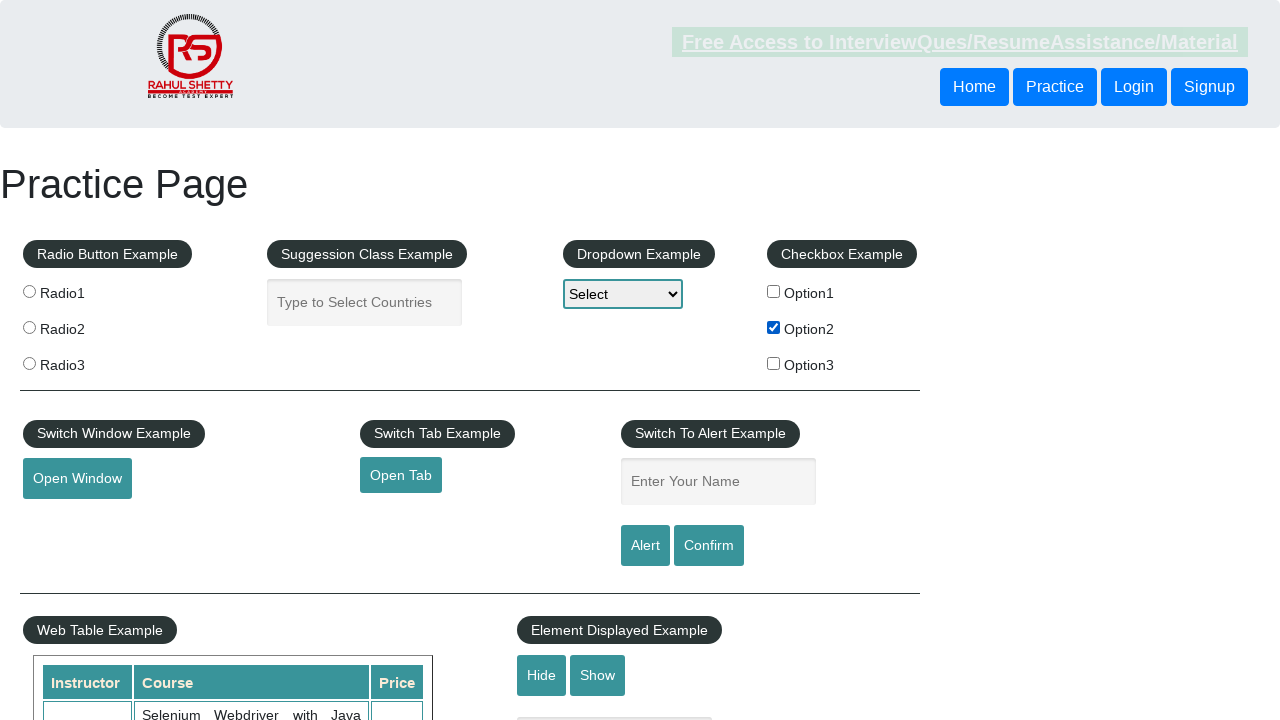

Checked the third checkbox (option3) at (774, 363) on #checkBoxOption3
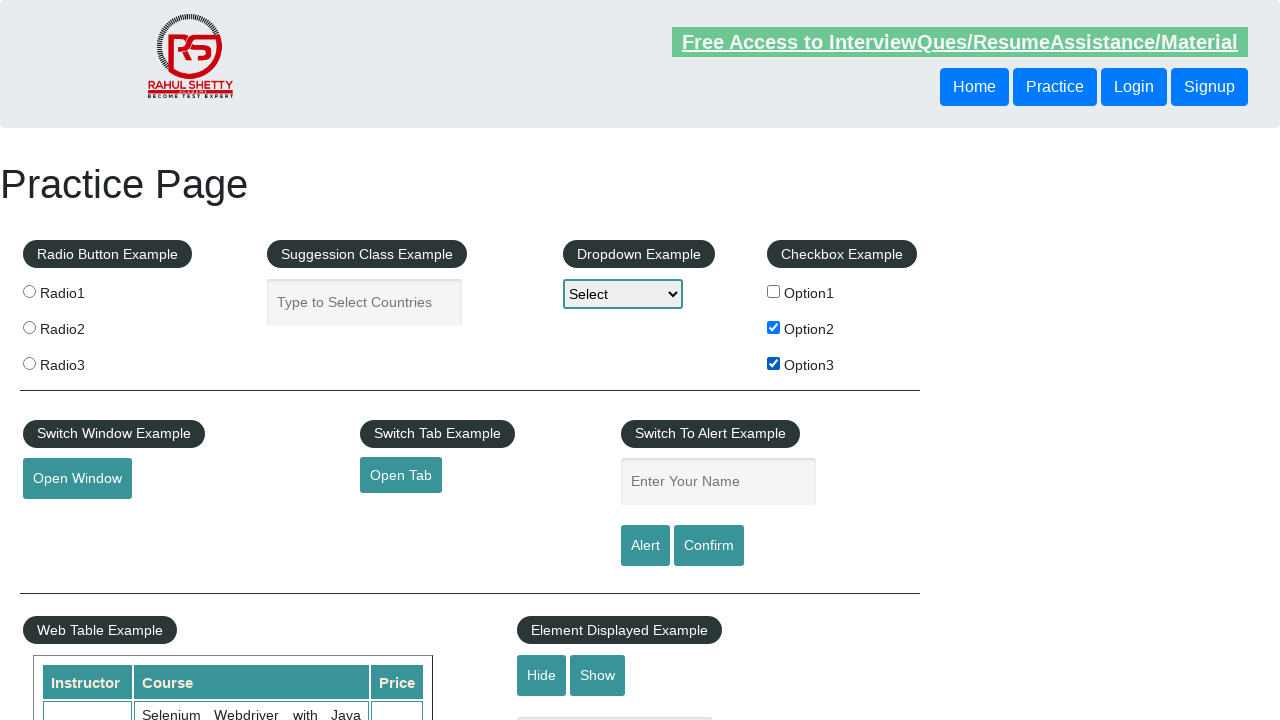

Verified that checkbox option2 is checked
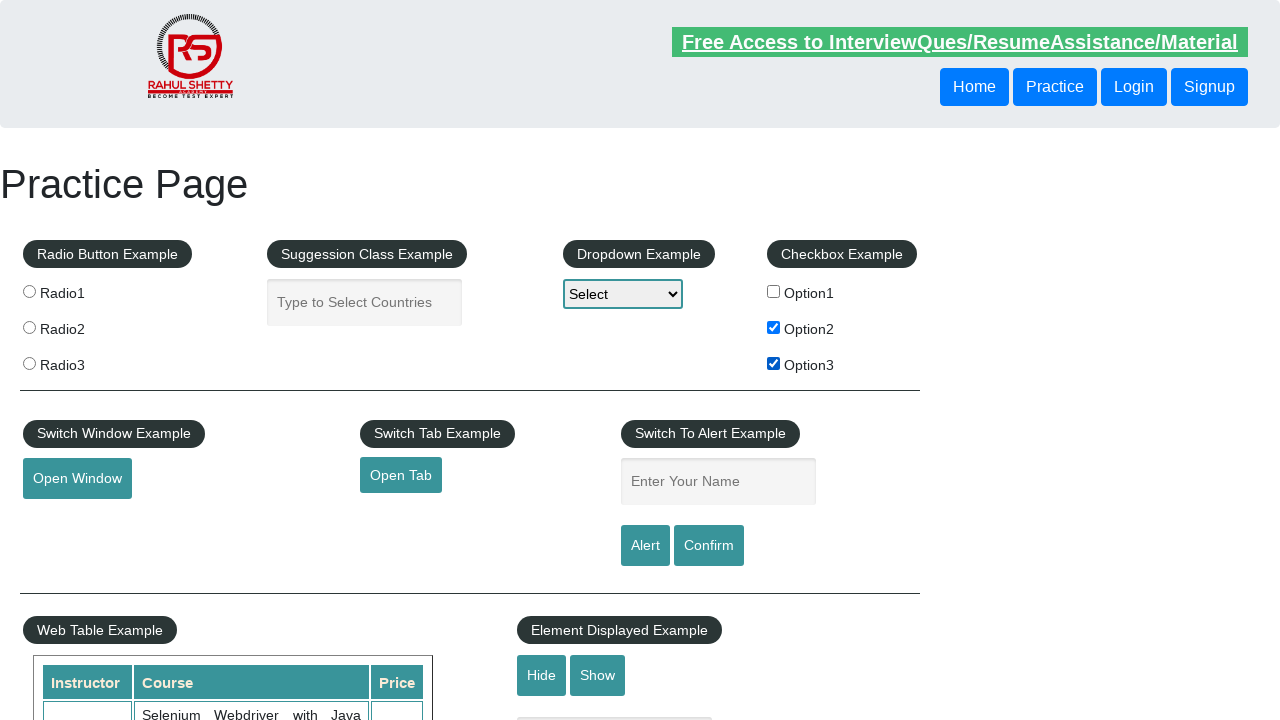

Verified that checkbox option3 is checked
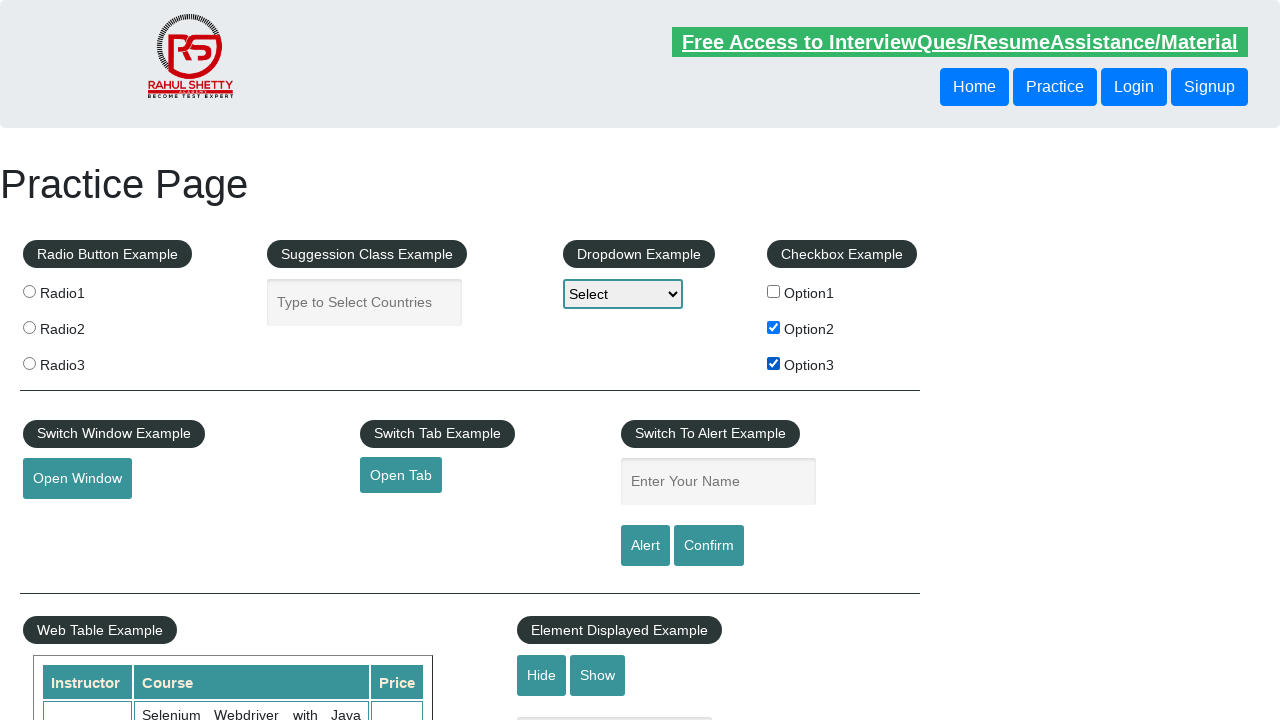

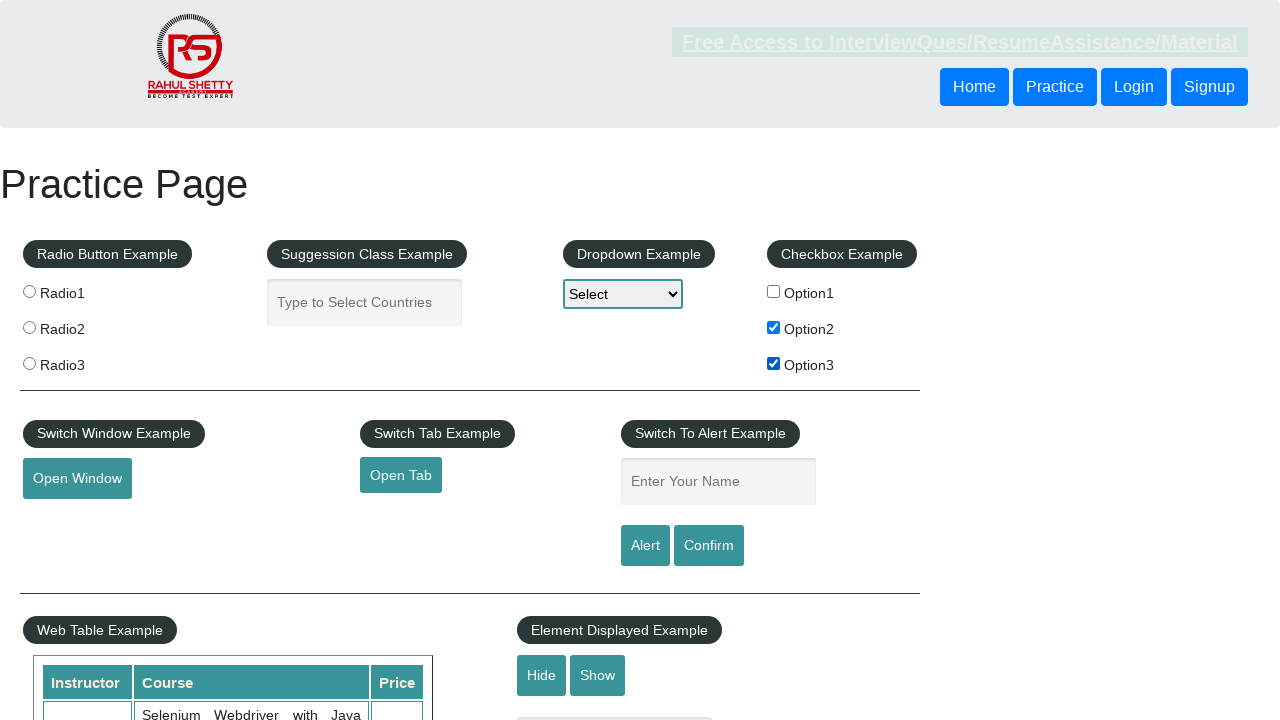